Clicks on link "2" to navigate to the second page and verifies "Ut enim" text is present

Starting URL: https://bonigarcia.dev/selenium-webdriver-java/navigation1.html

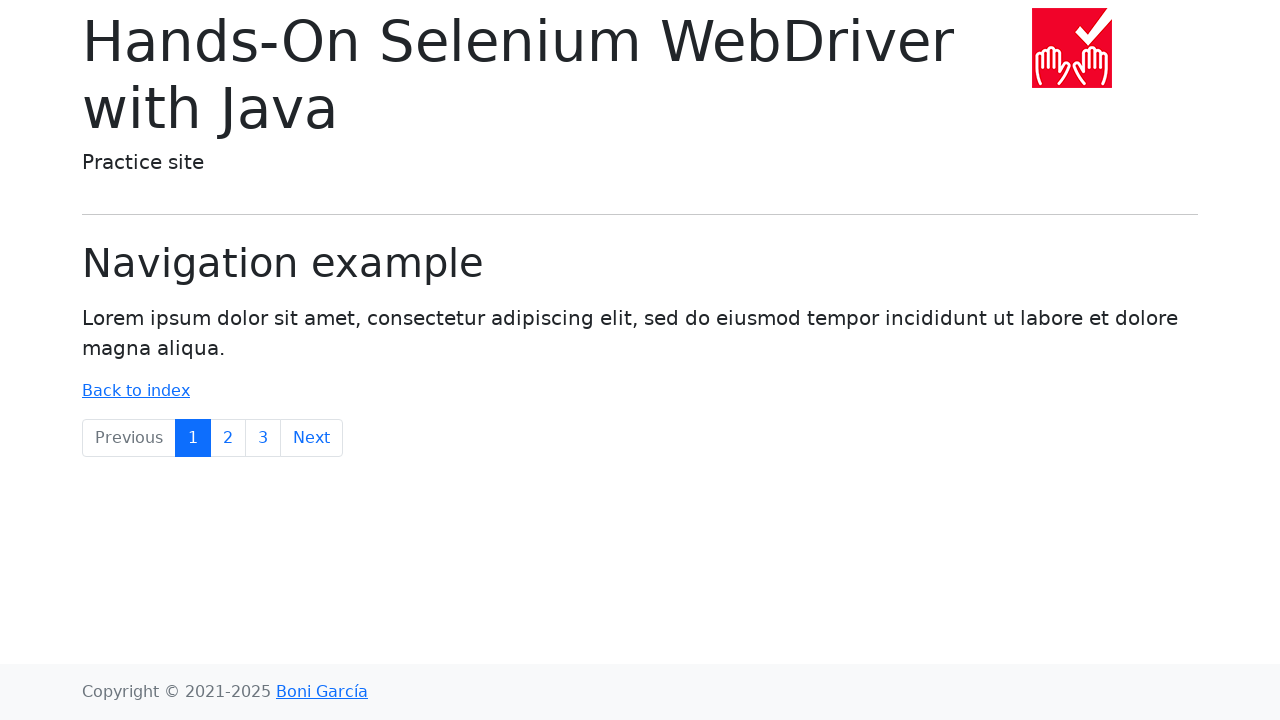

Clicked on link '2' to navigate to second page at (228, 438) on text=2
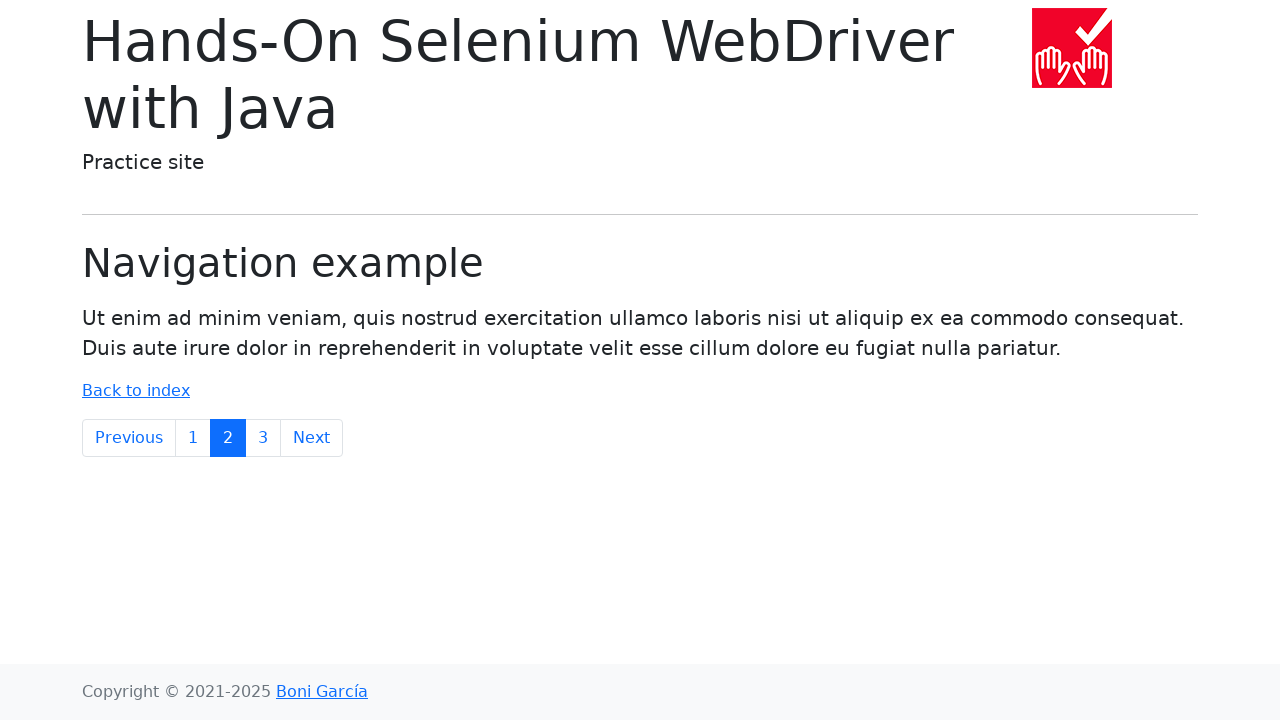

Retrieved body text content
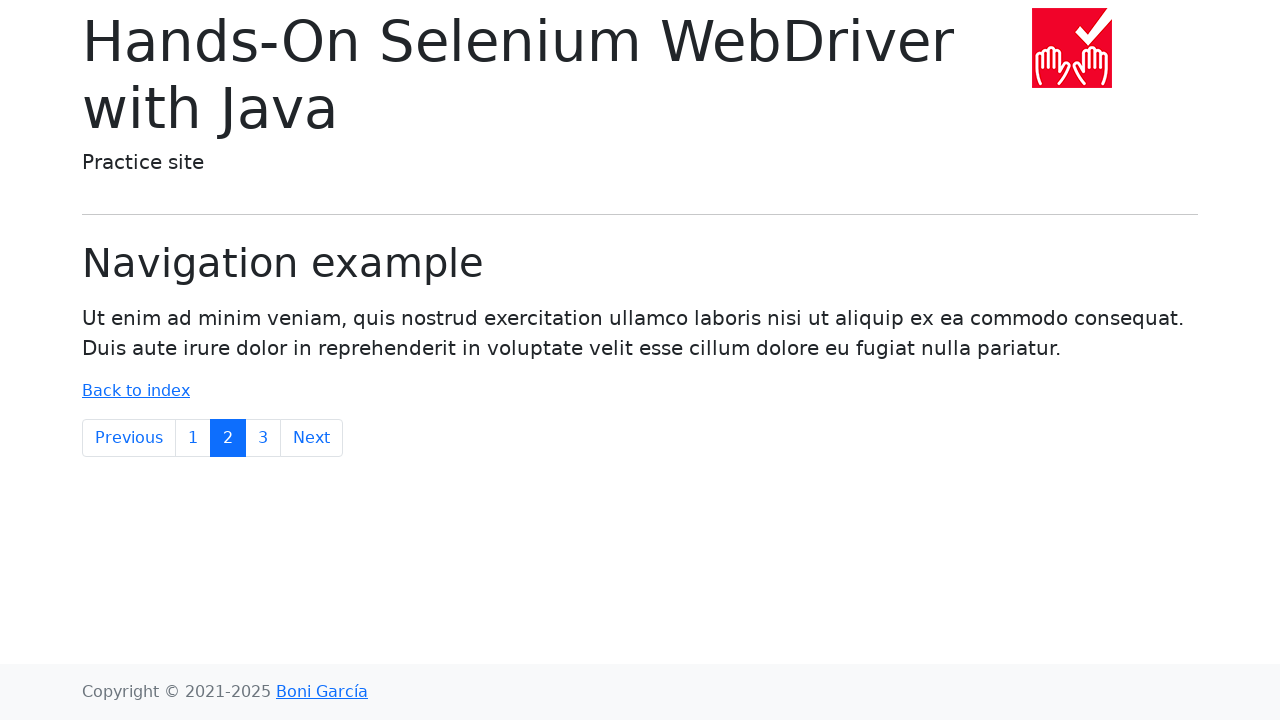

Verified 'Ut enim' text is present in body
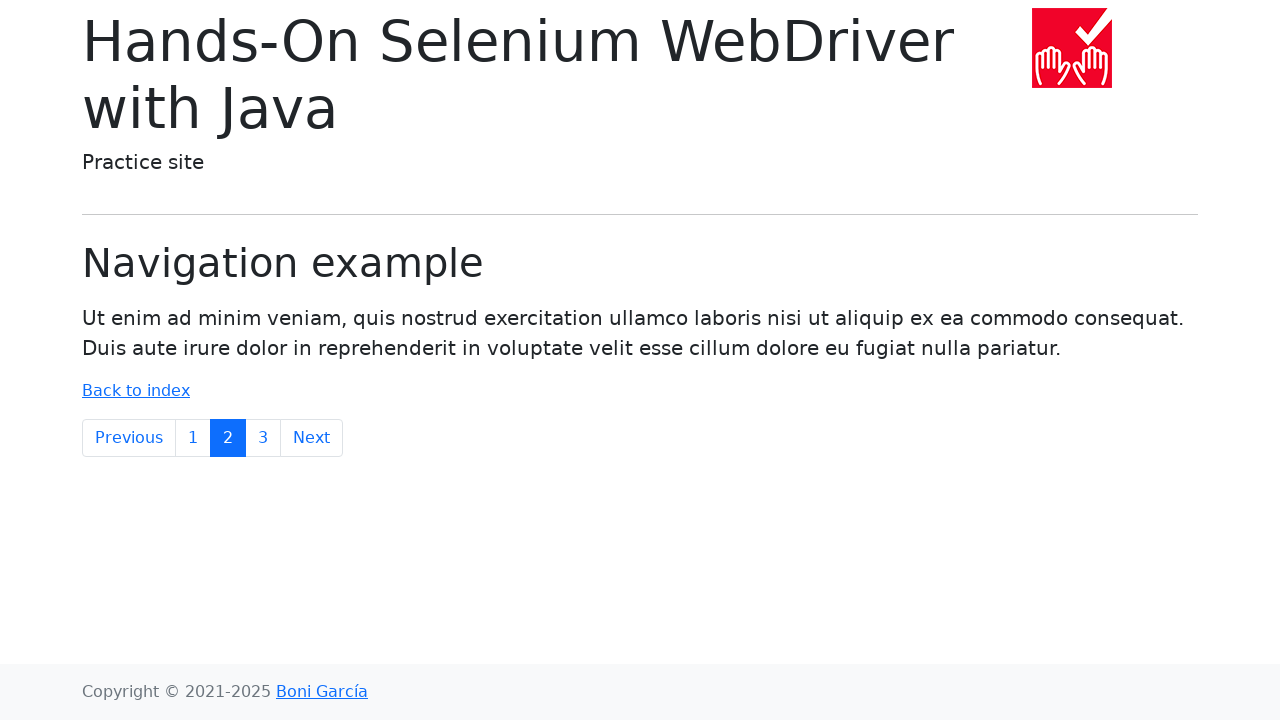

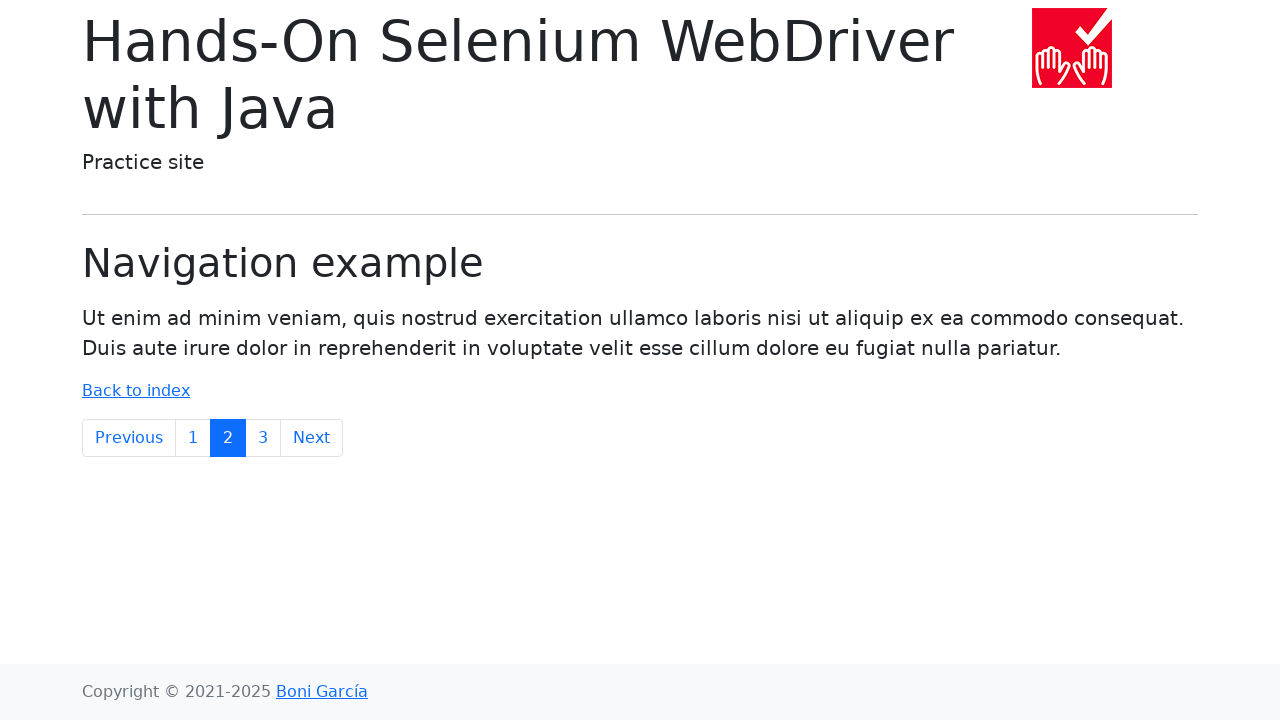